Tests that a canceled change to an employee's name doesn't persist

Starting URL: https://devmountain-qa.github.io/employee-manager/1.2_Version/index.html

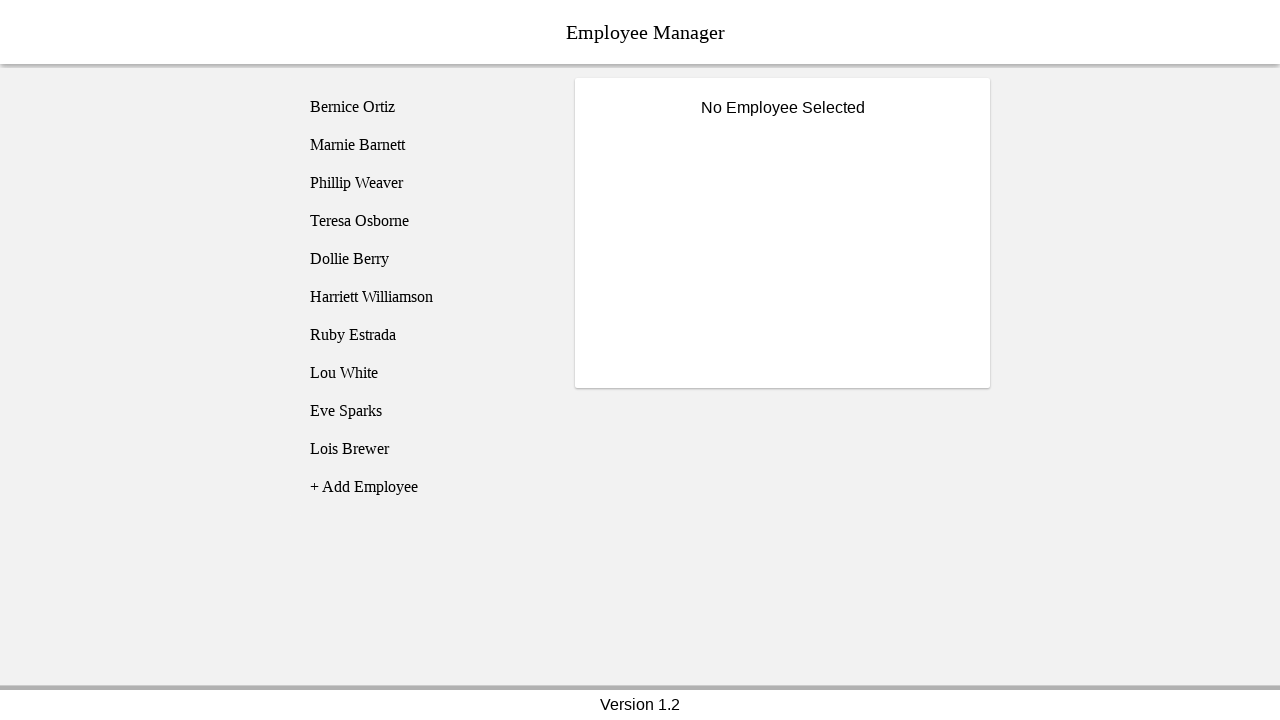

Clicked on Phillip Weaver (employee3) at (425, 183) on [name='employee3']
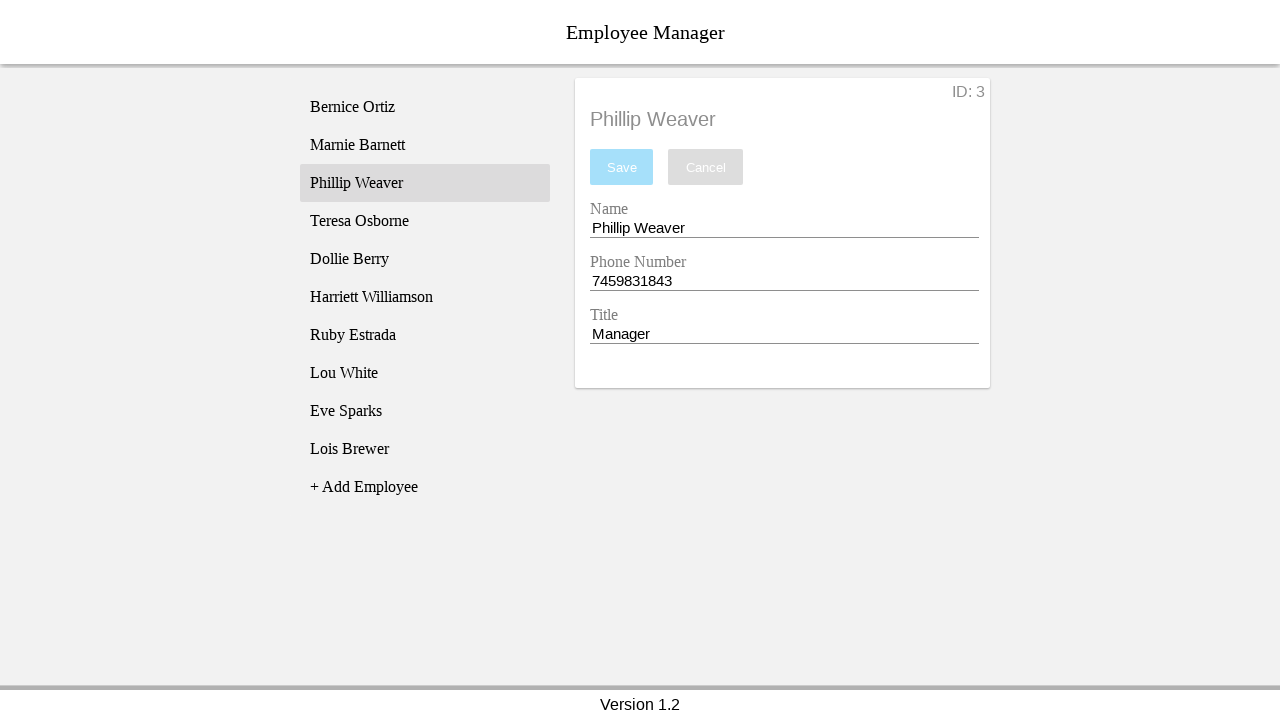

Name entry field became visible
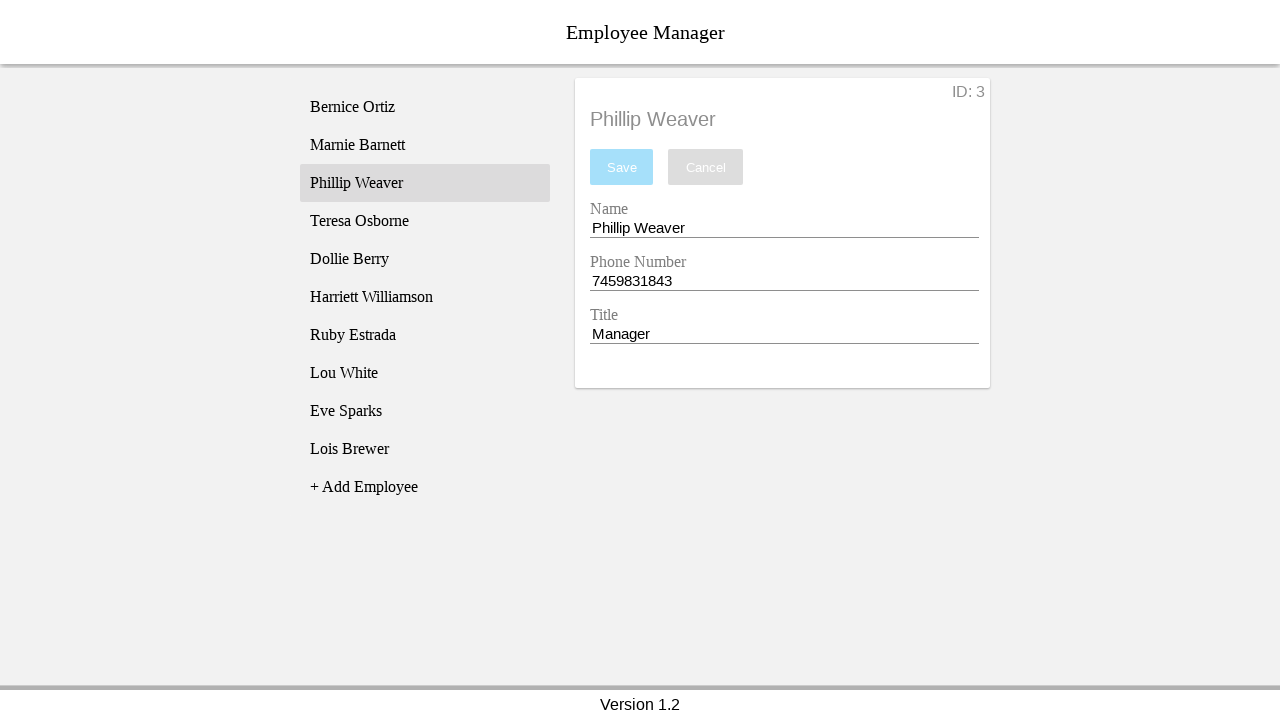

Clicked on name entry field at (784, 228) on [name='nameEntry']
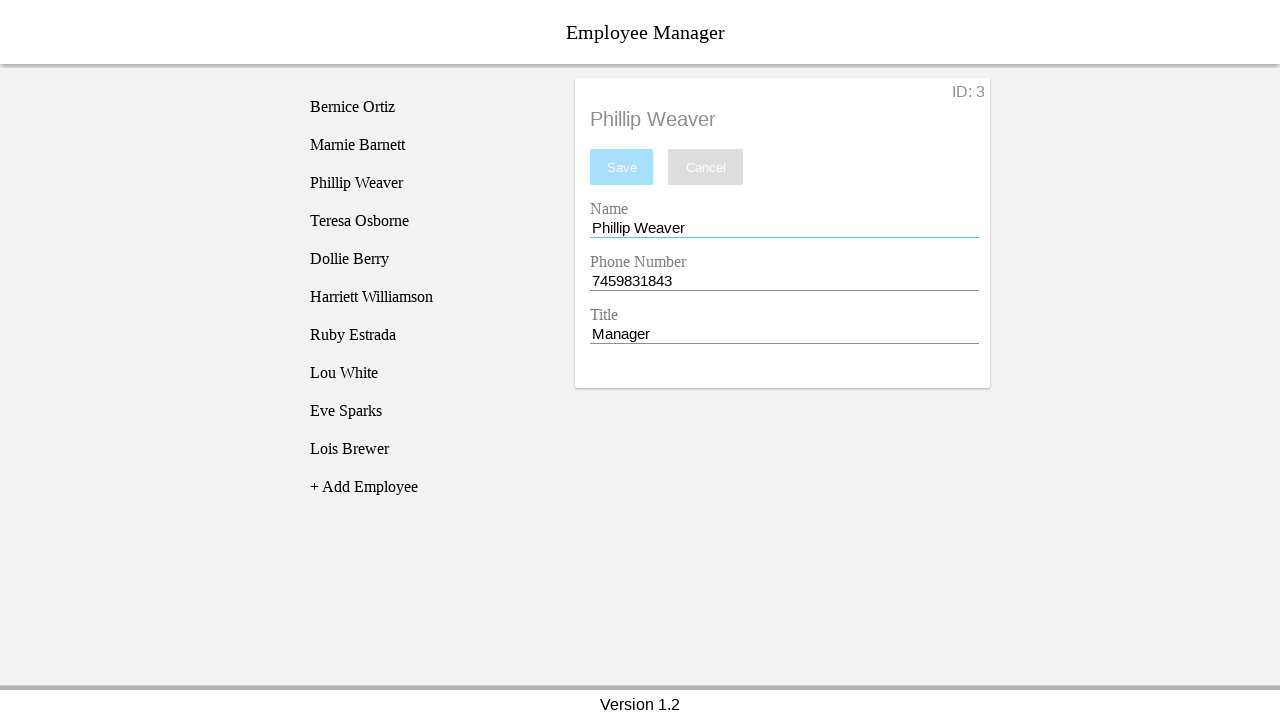

Filled name entry field with 'Test Name' on [name='nameEntry']
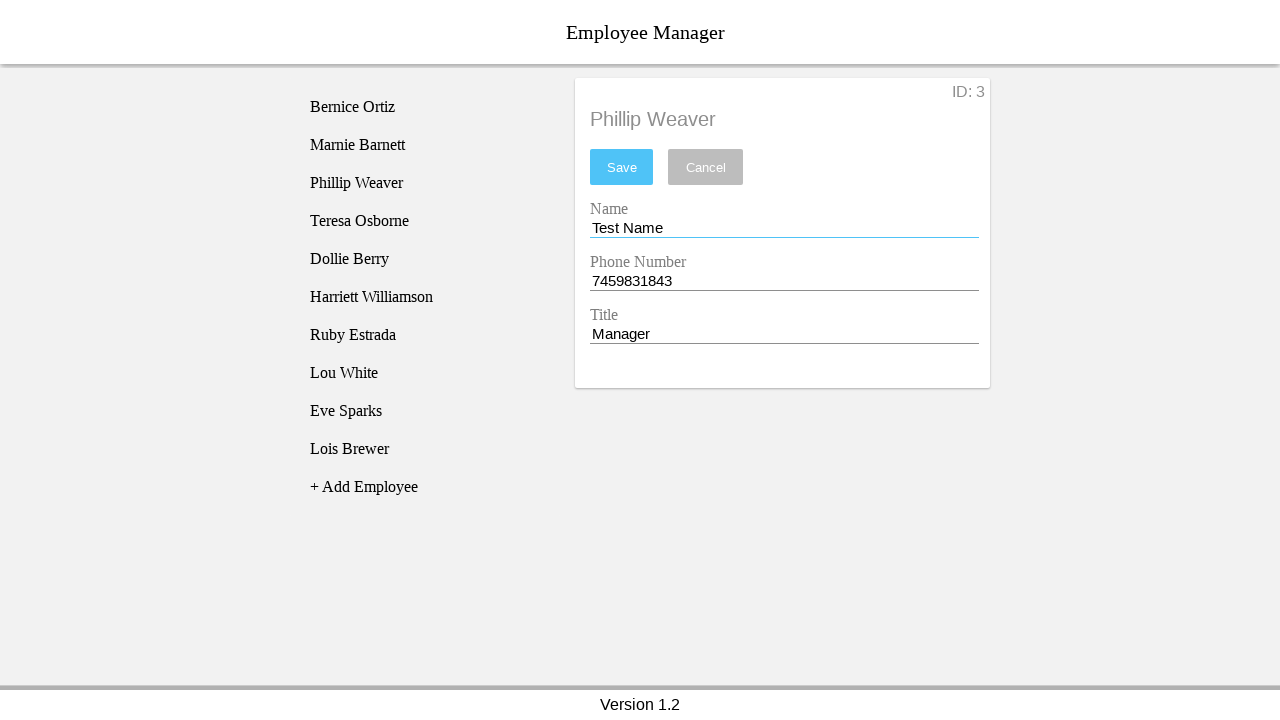

Clicked cancel button to discard changes at (706, 167) on [name='cancel']
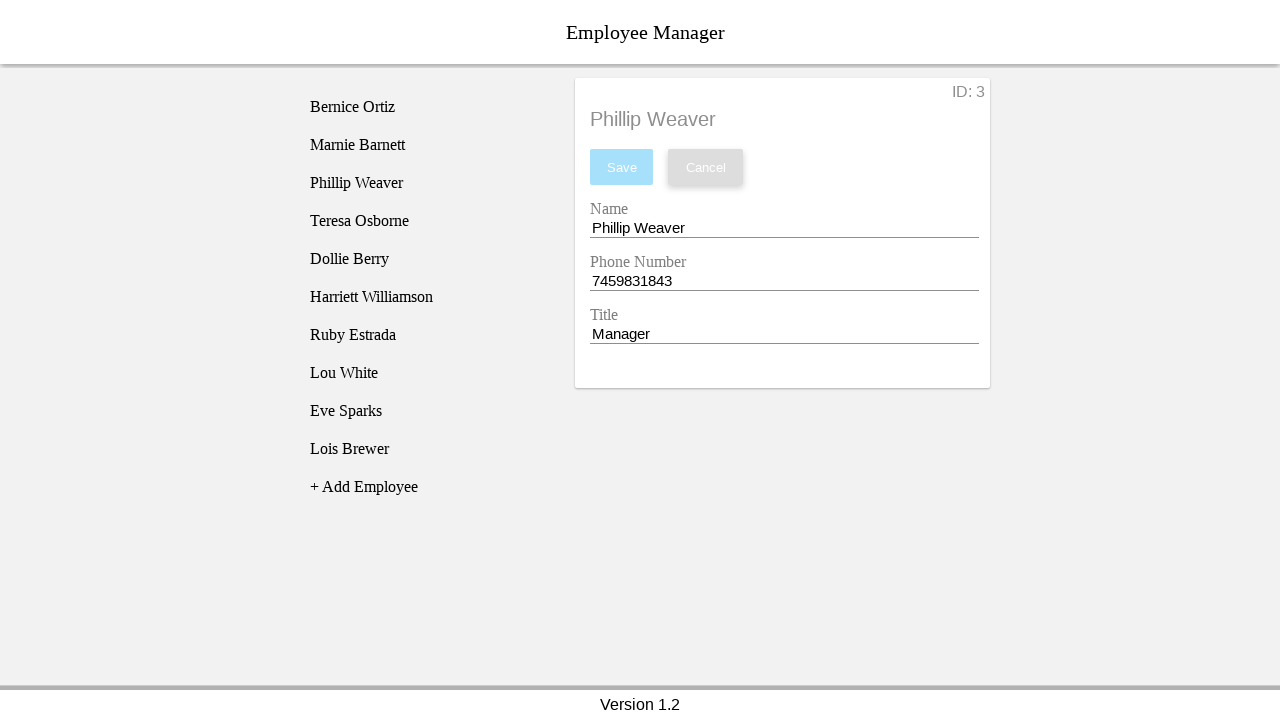

Name entry field is present after cancel
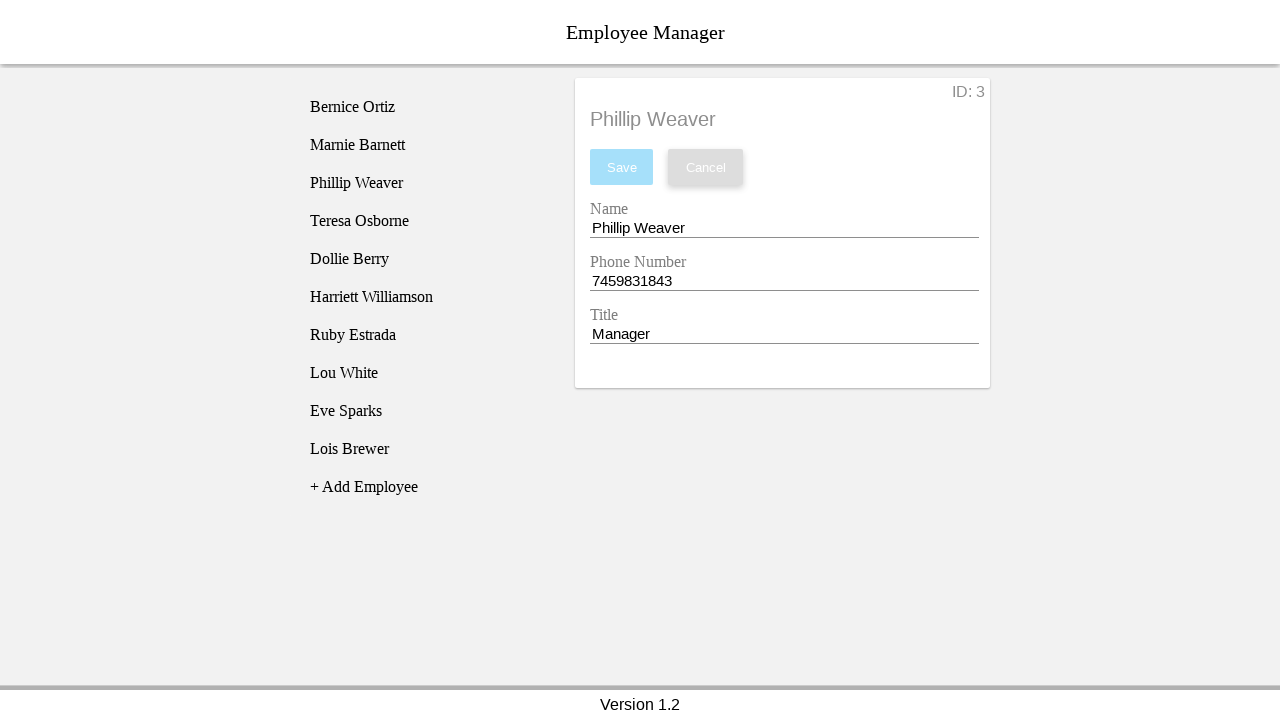

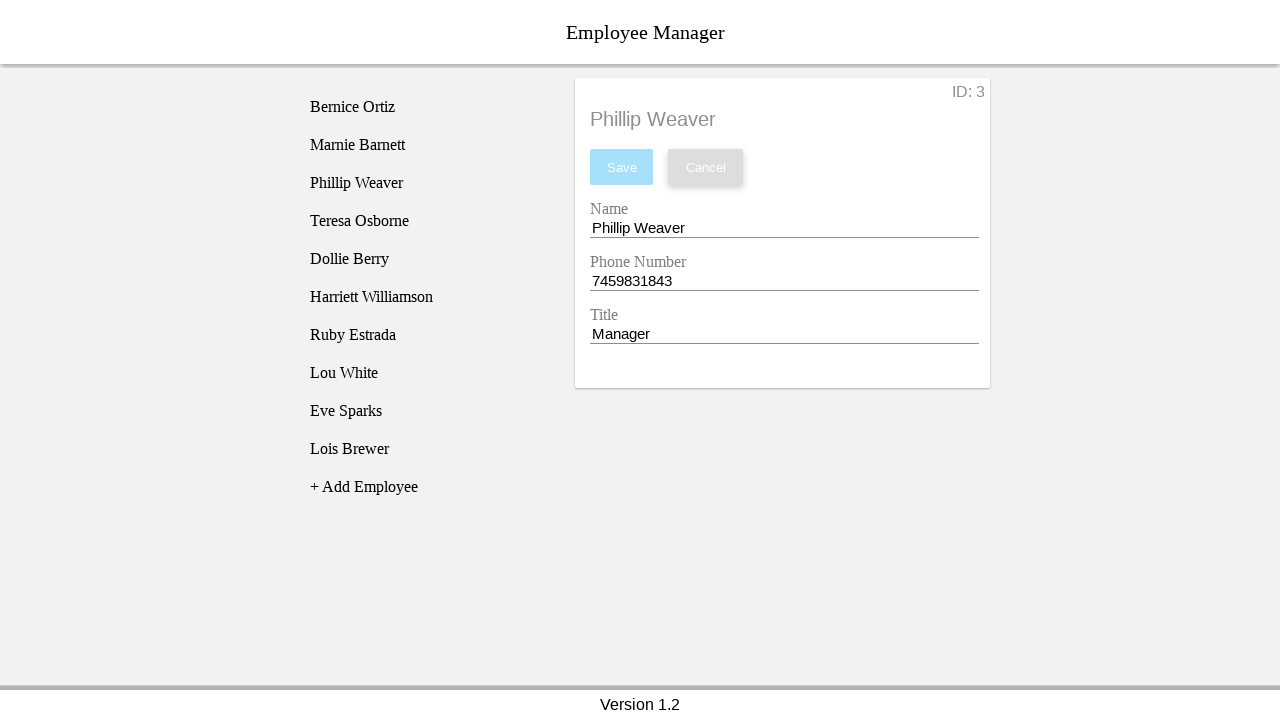